Tests nested frames by switching into the top frame, then the left frame, reading the body text, and then navigating to the main page

Starting URL: https://the-internet.herokuapp.com/nested_frames

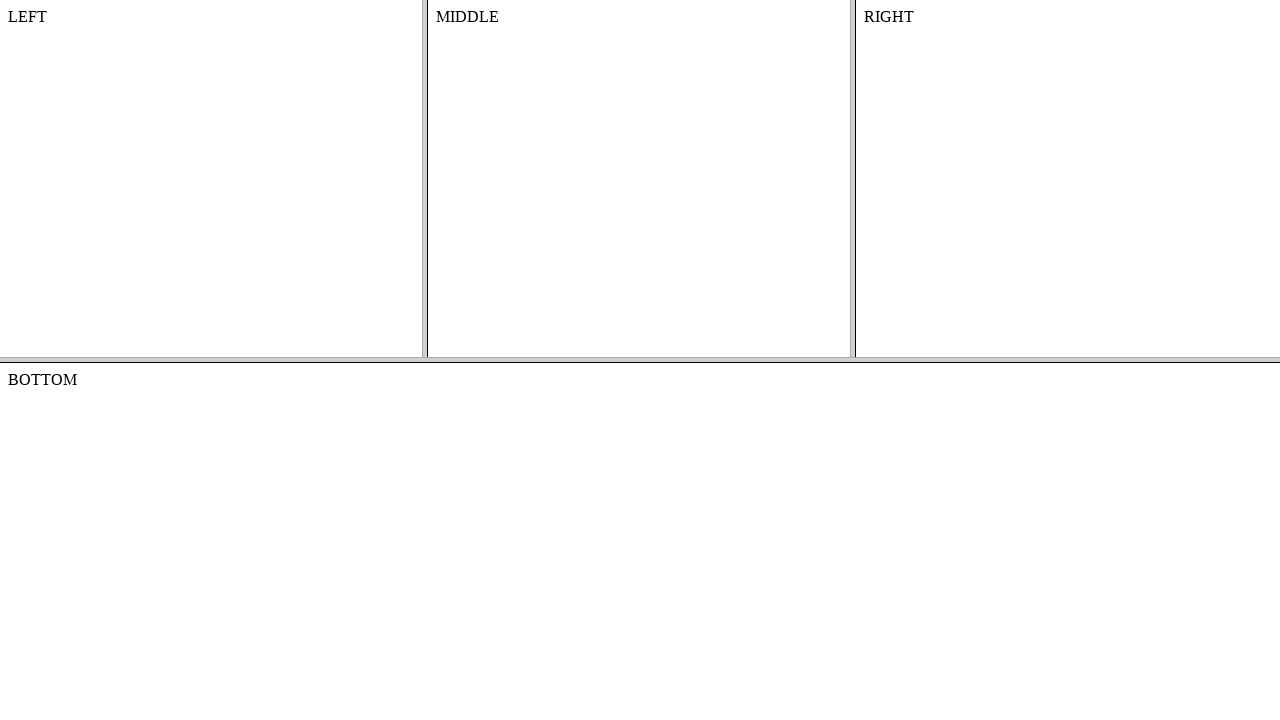

Located the top frame element
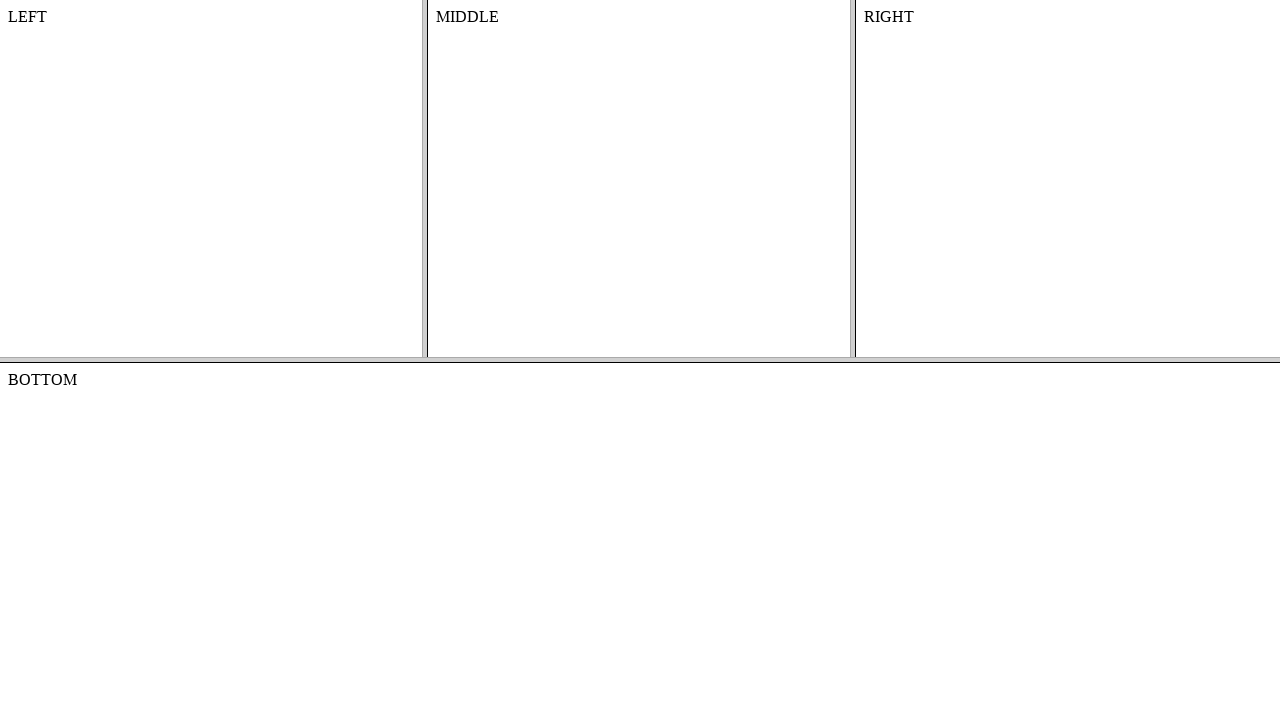

Located the left frame inside the top frame
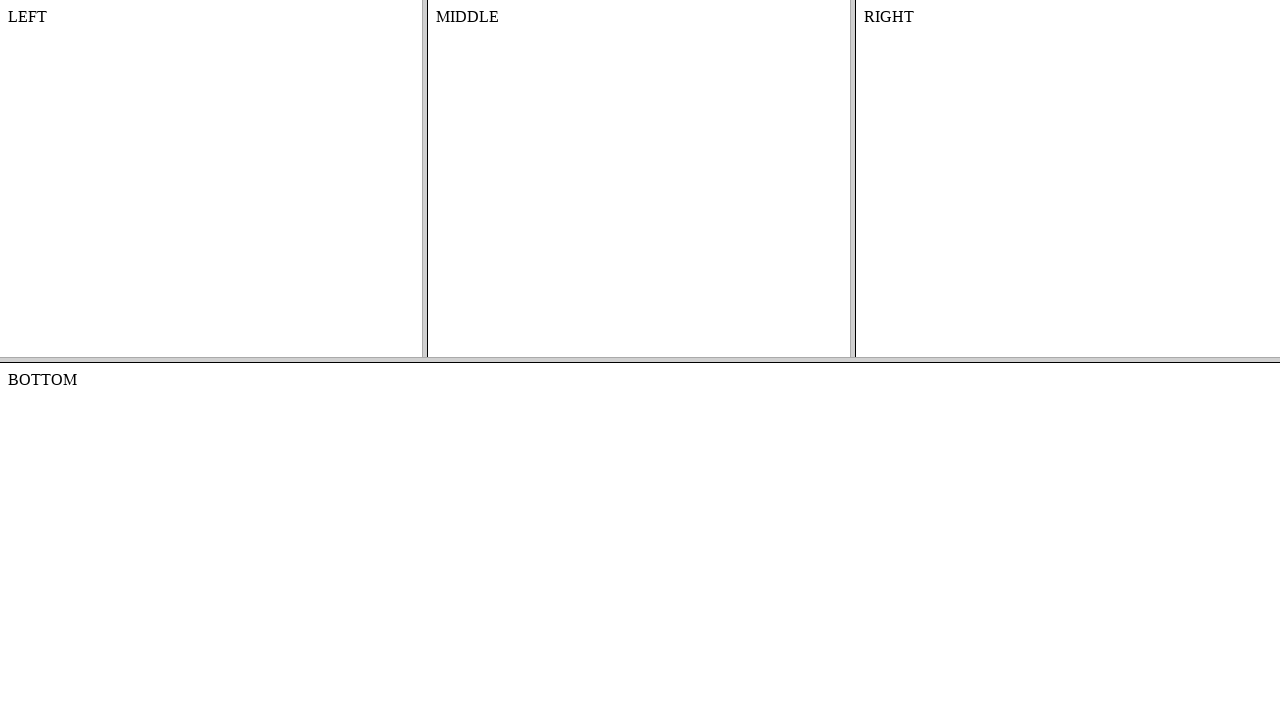

Waited for body element in left frame to be available
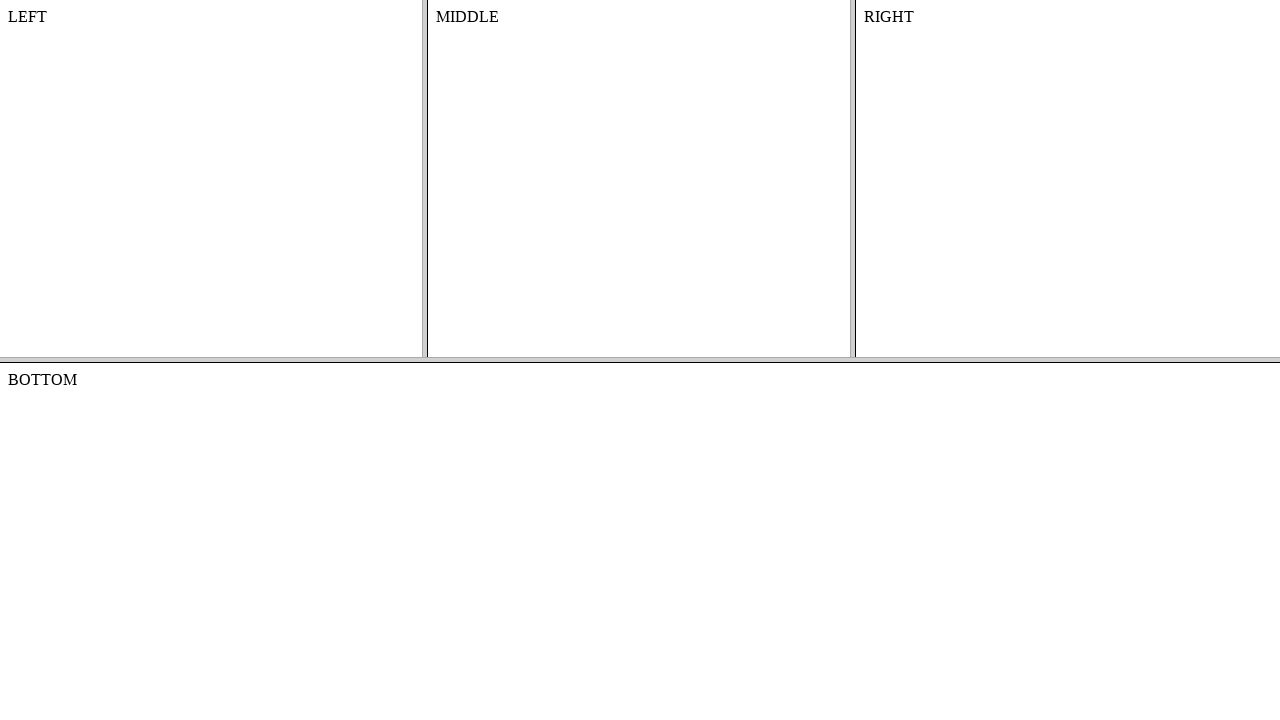

Navigated to the main internet page
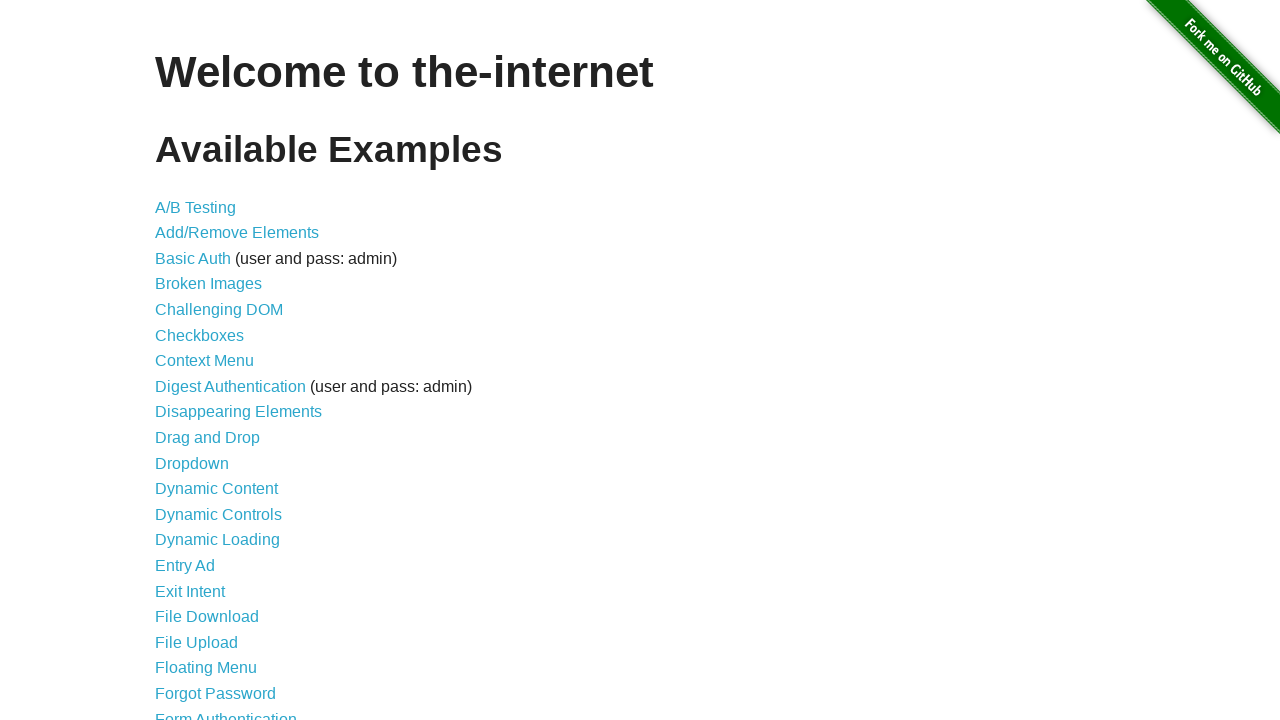

Waited for h1 heading to be visible on main page
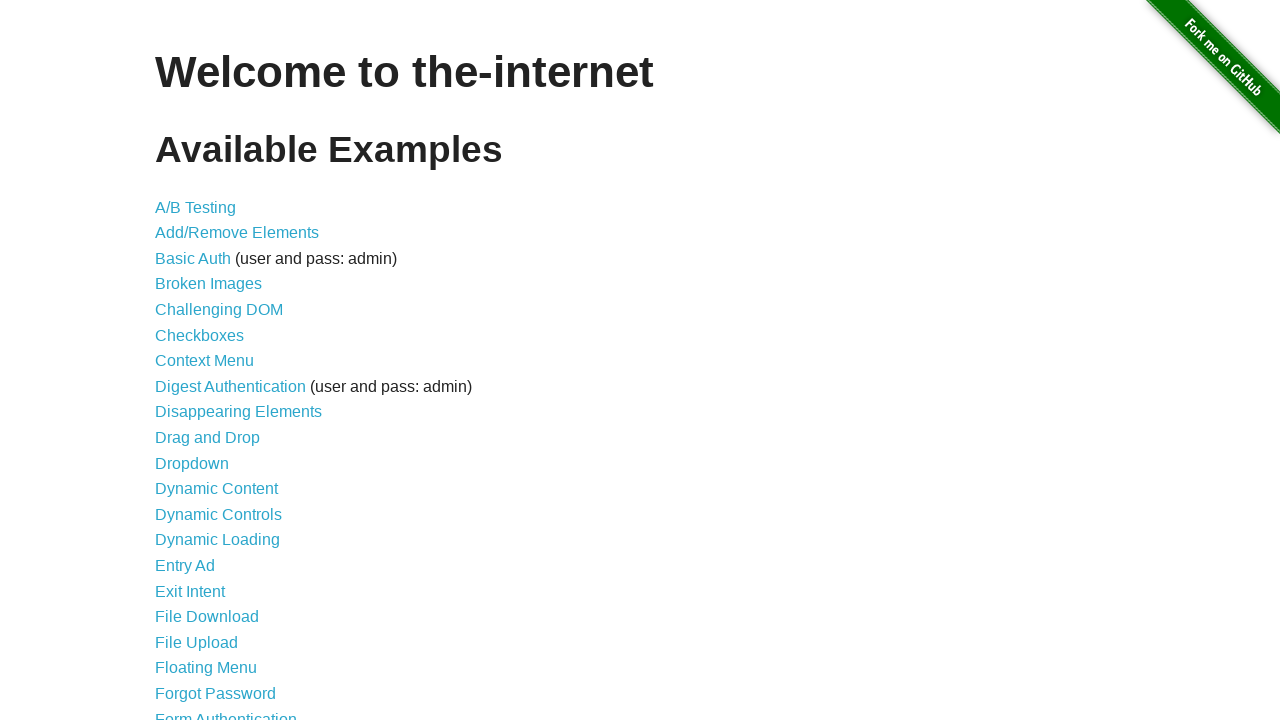

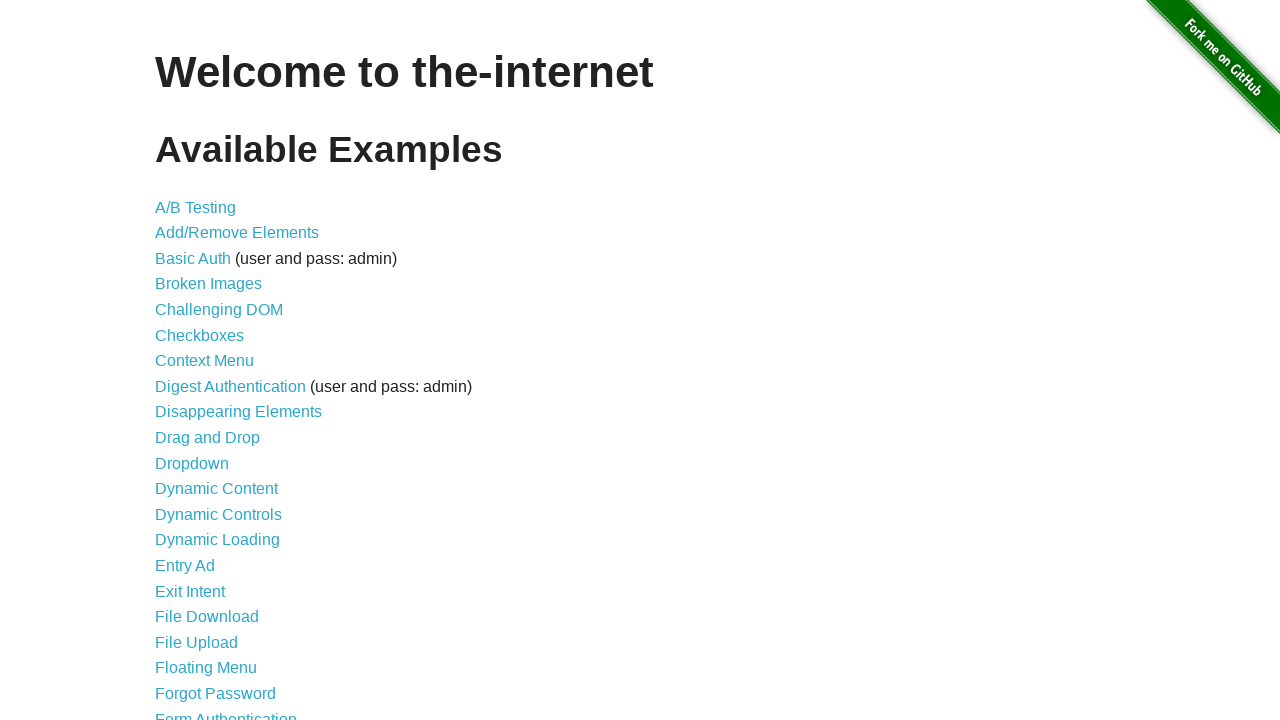